Tests the Current Address text box by entering an address and verifying the output displays correctly after submission

Starting URL: https://demoqa.com/text-box

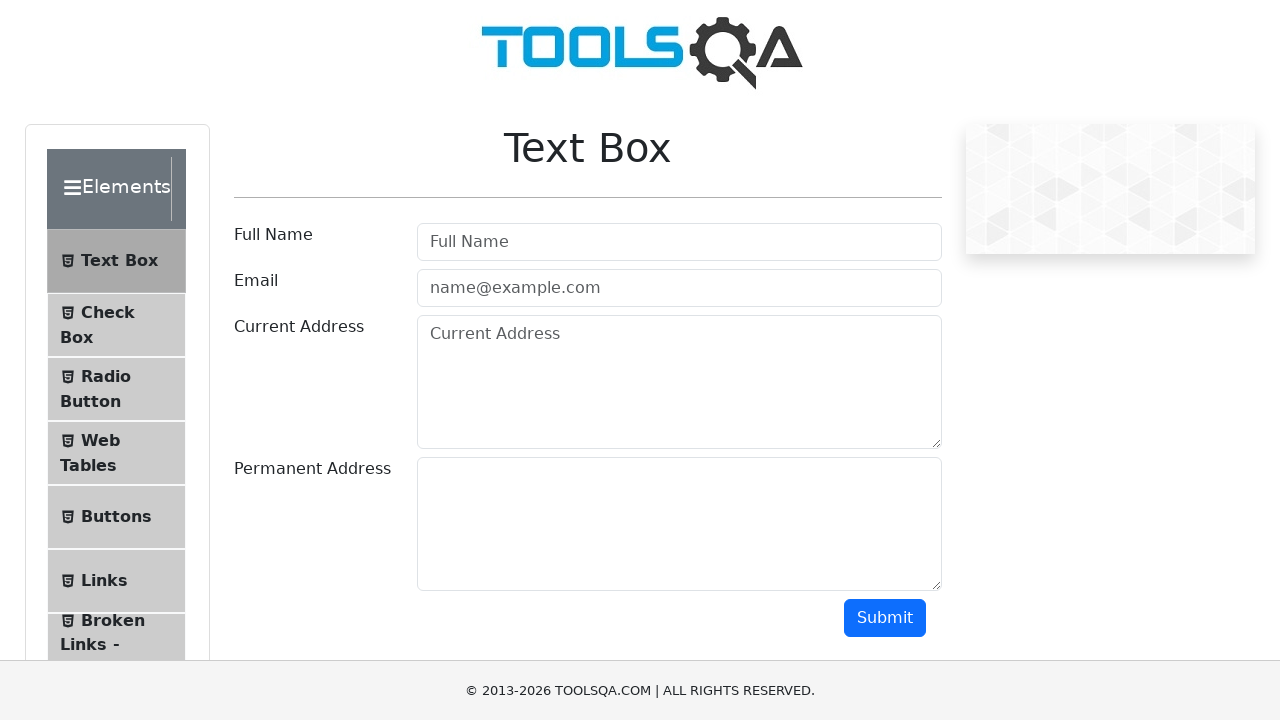

Filled current address field with 'Russian Federation' on #currentAddress
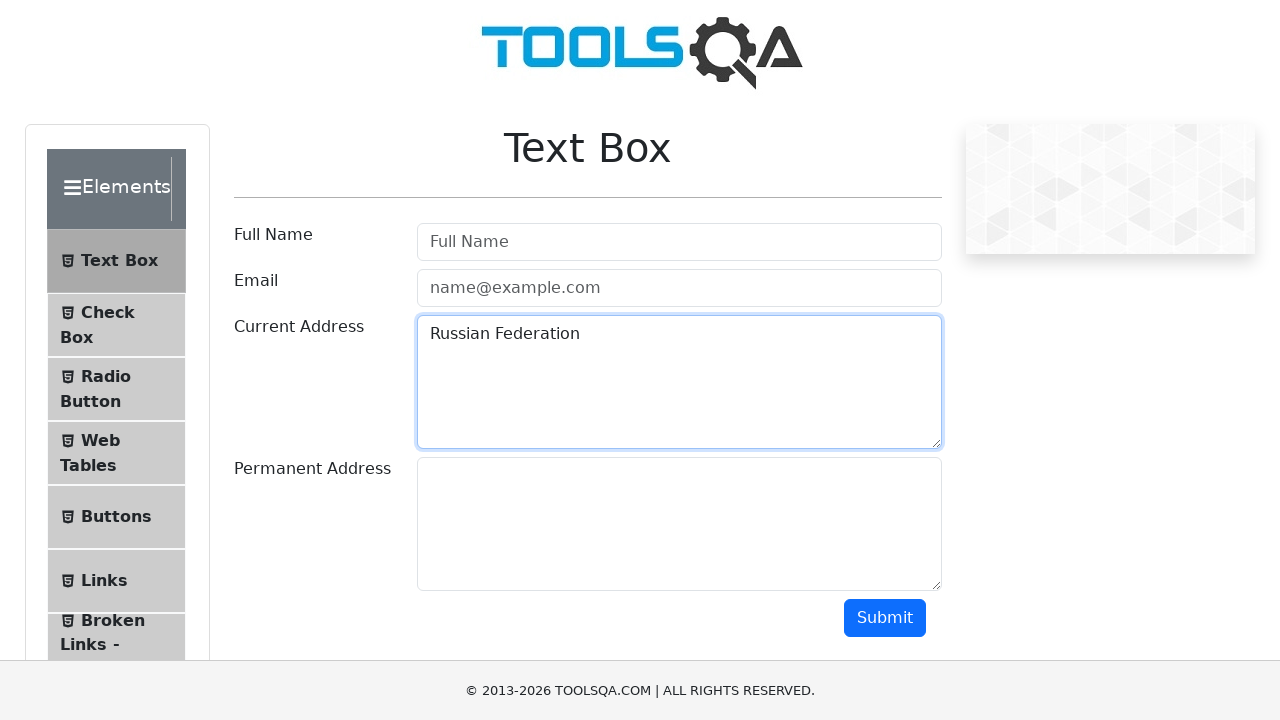

Clicked submit button at (885, 618) on #submit
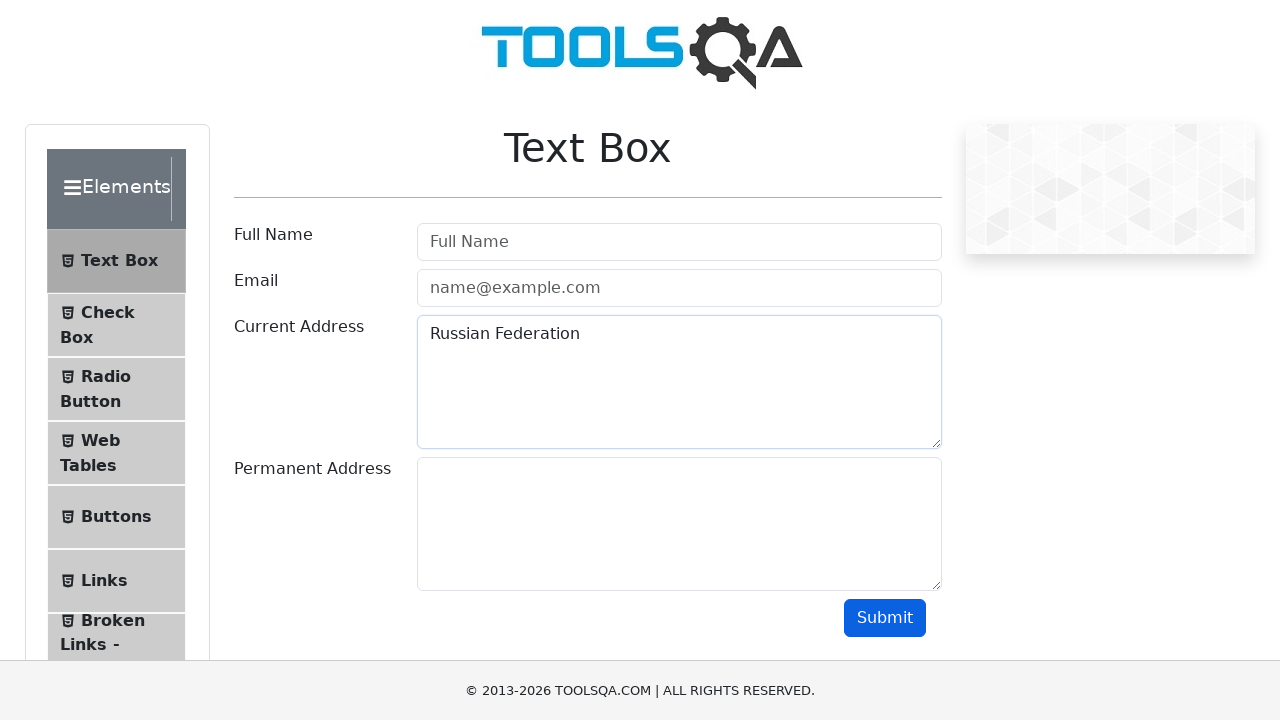

Current address output displayed after submission
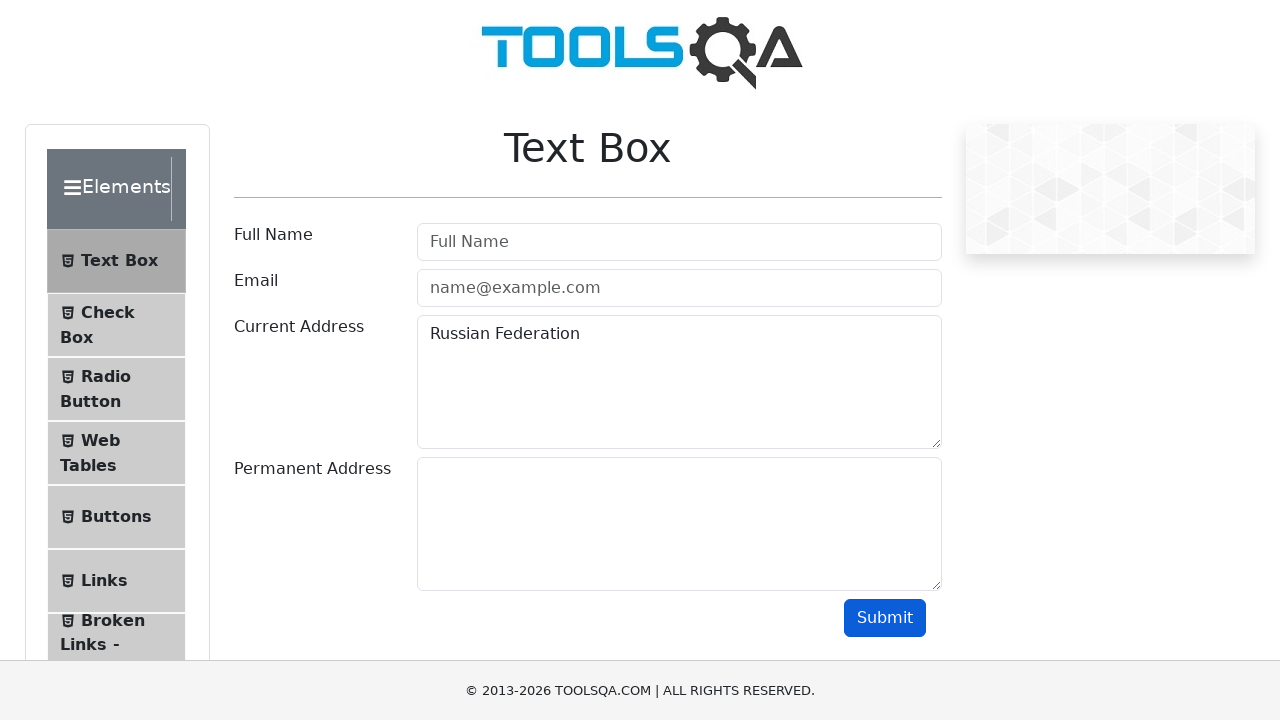

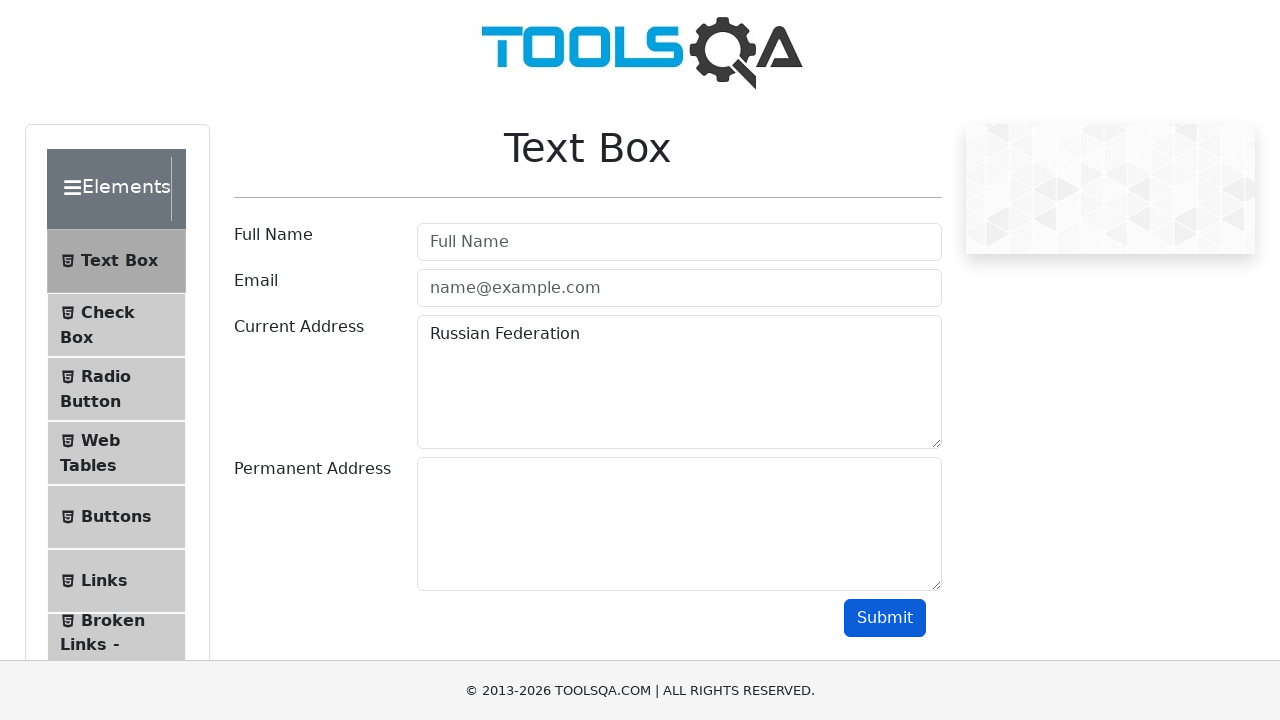